Tests drag and drop functionality on jQuery UI demo page by dragging an element into a droppable area within an iframe

Starting URL: https://jqueryui.com/droppable/

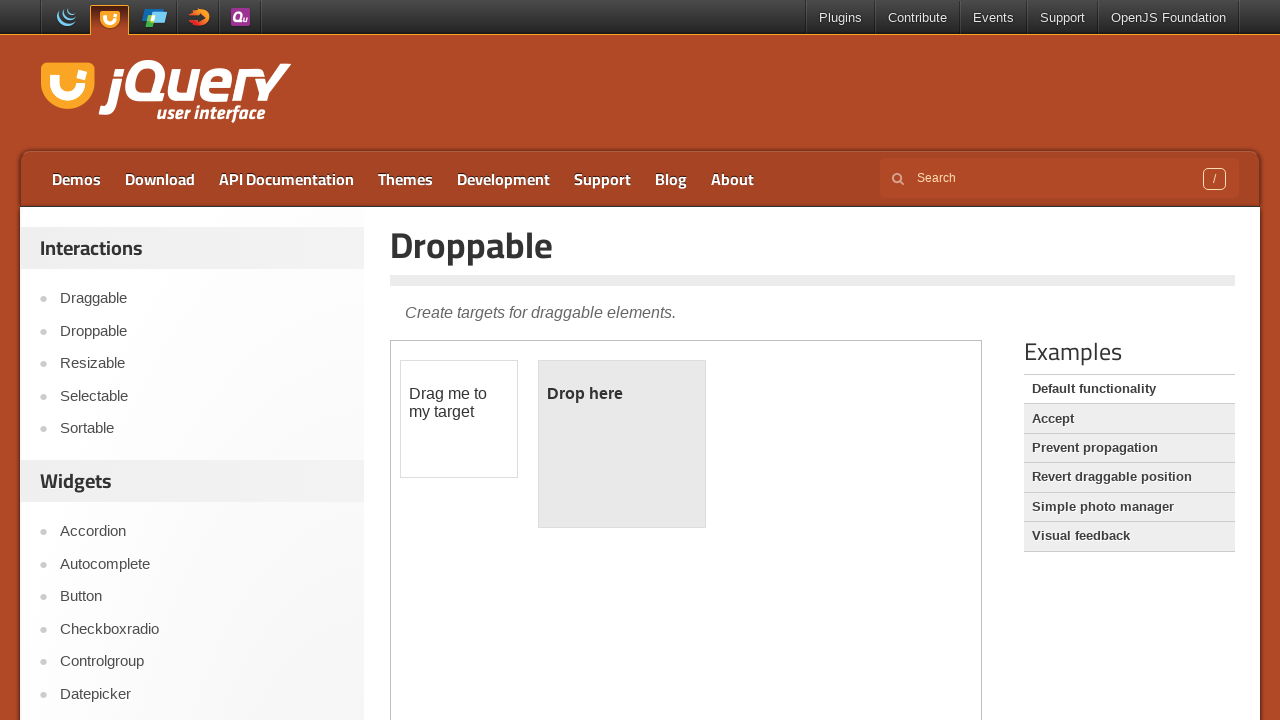

Located iframe with demo-frame class containing drag and drop demo
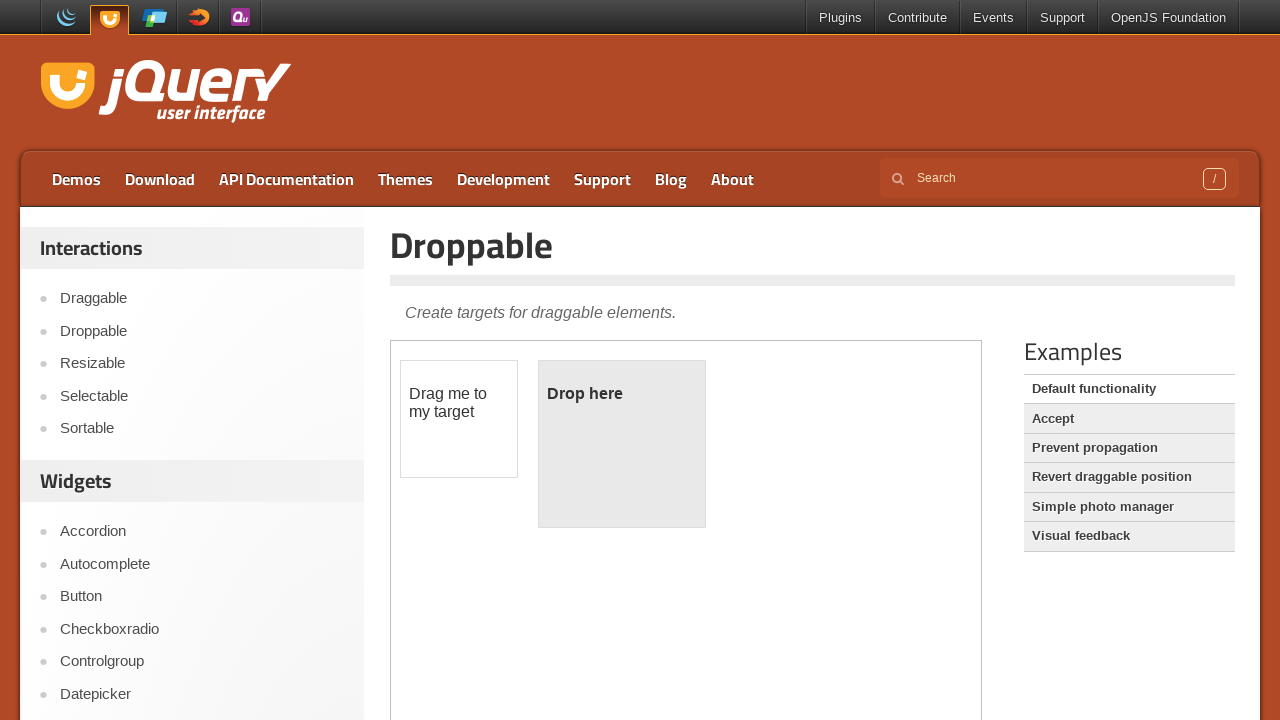

Located draggable element with id 'draggable' within iframe
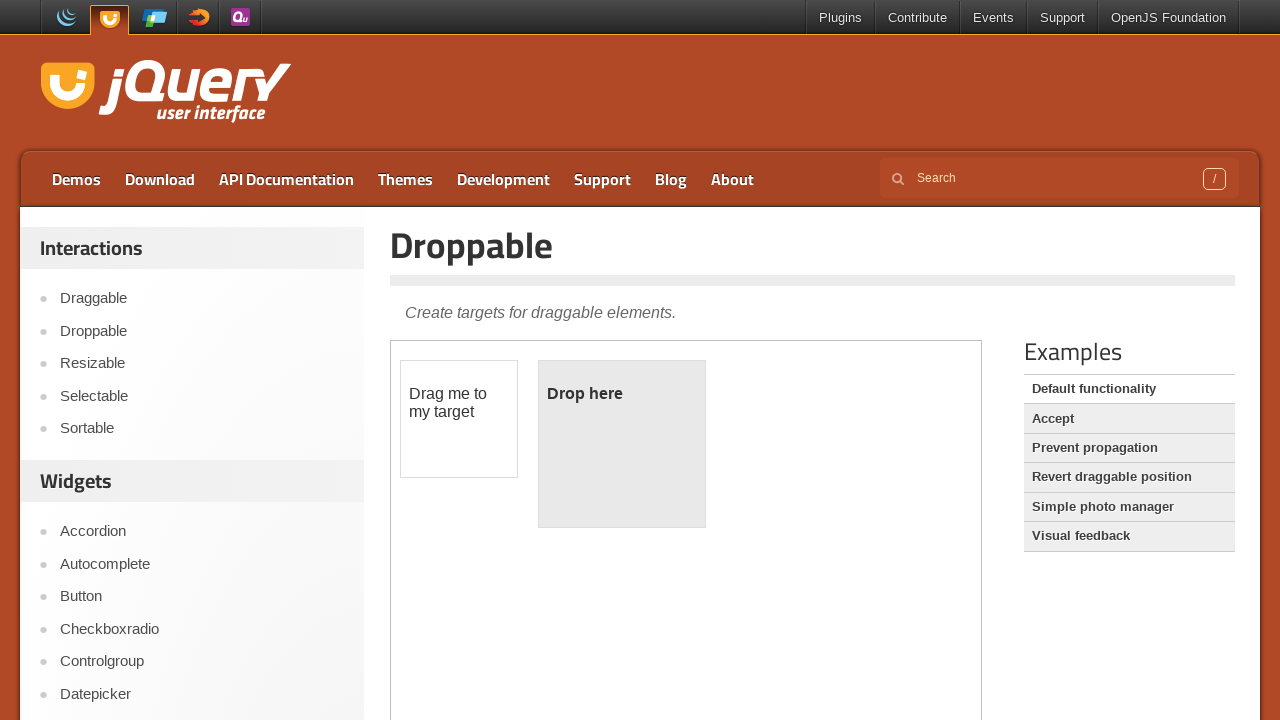

Located droppable target element with id 'droppable' within iframe
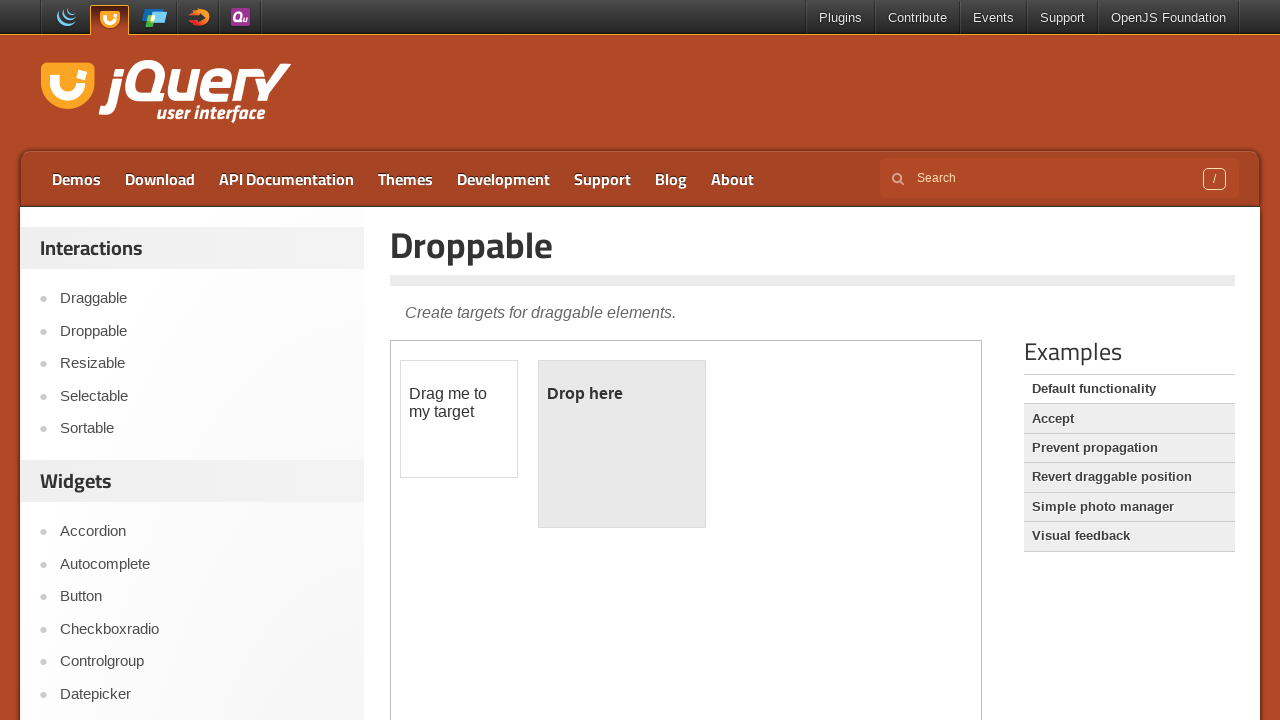

Dragged element into droppable area - drag and drop action completed at (622, 444)
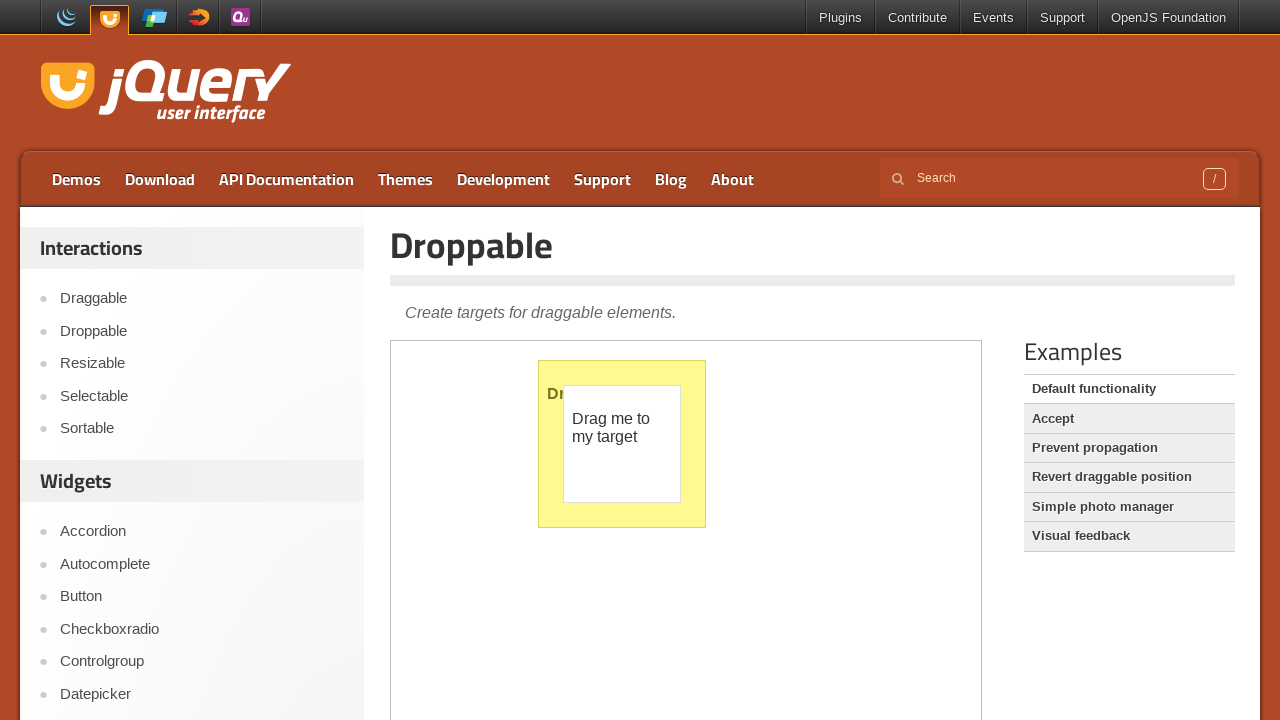

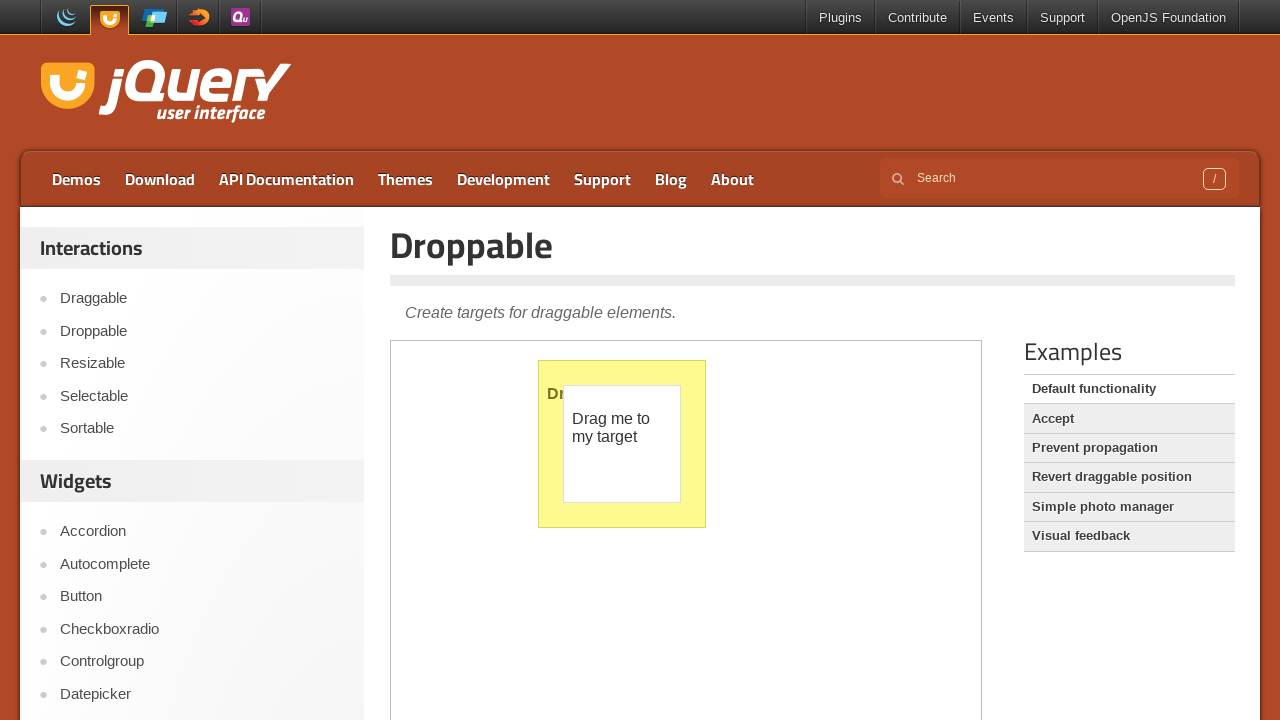